Navigates to SHEIN India e-commerce website and verifies the page loads

Starting URL: https://www.sheinindia.in/

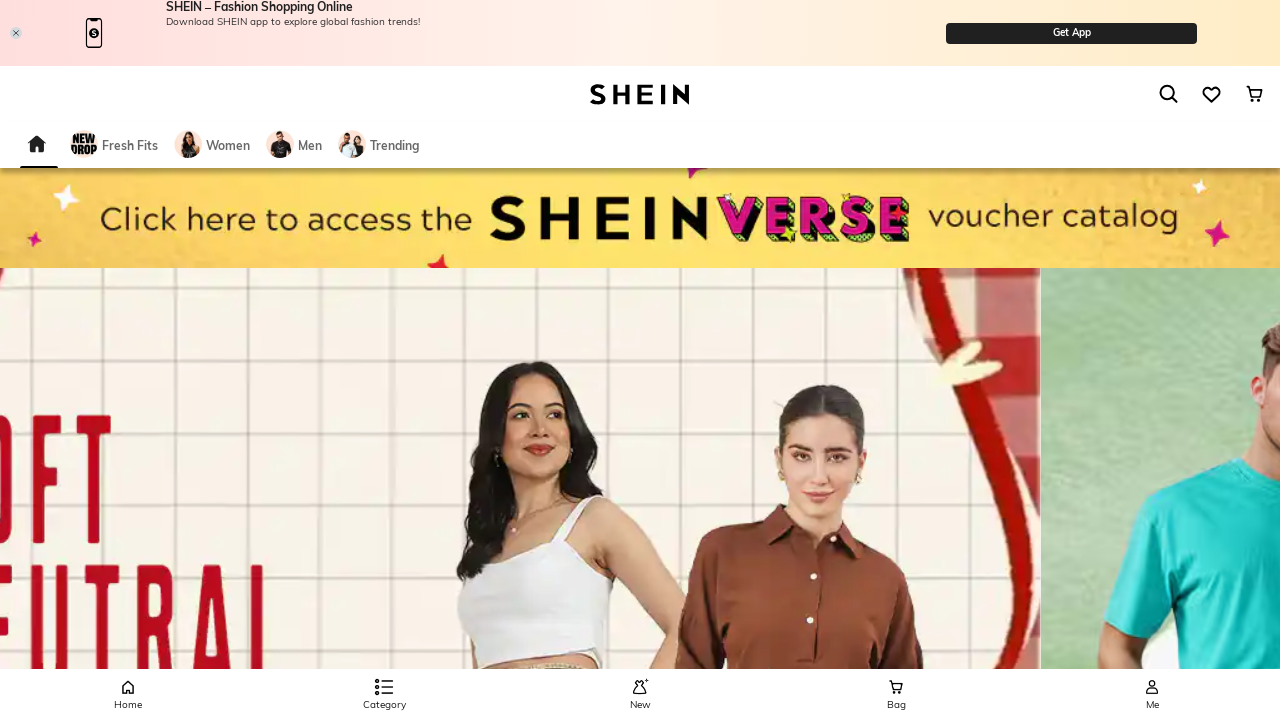

Retrieved page title from SHEIN India website
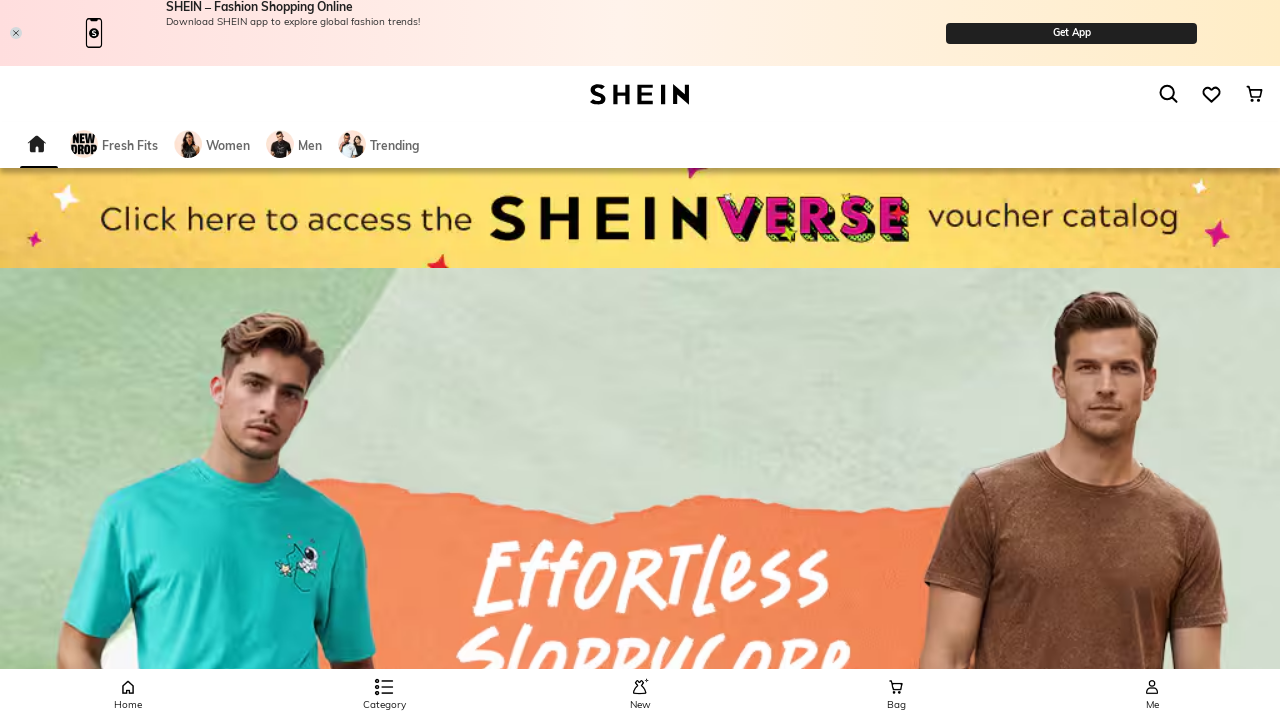

Printed page title to console
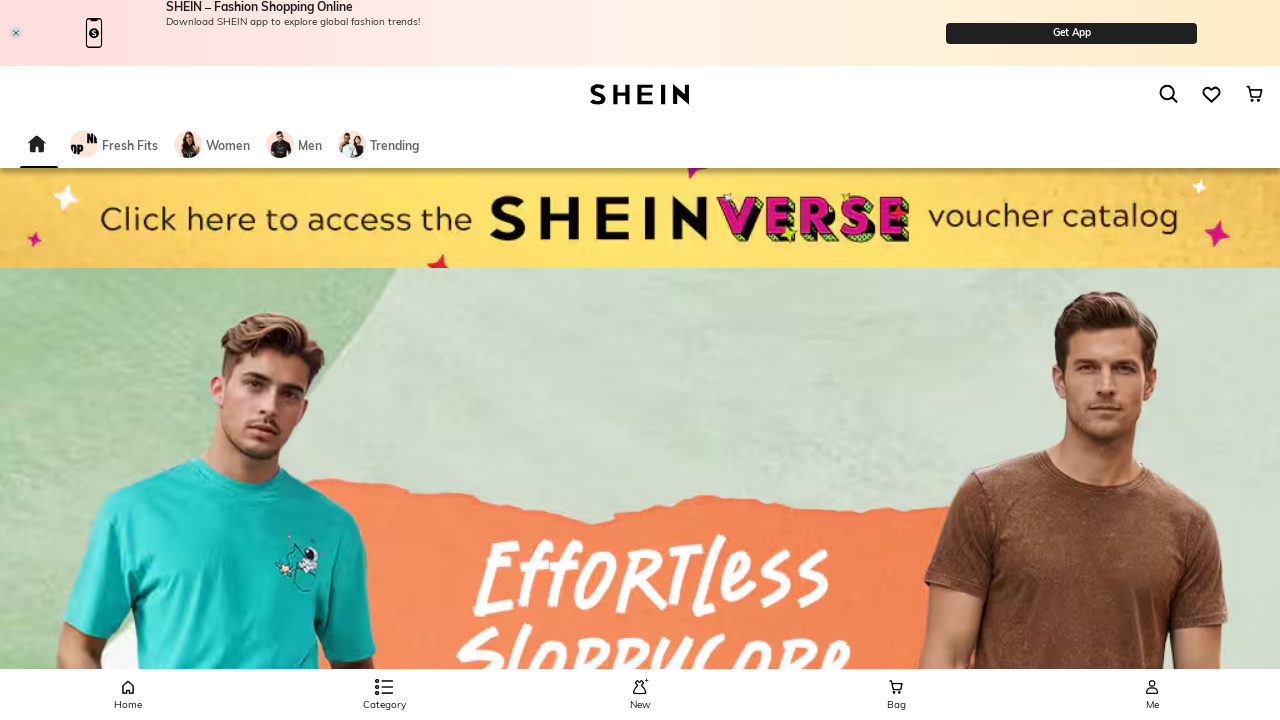

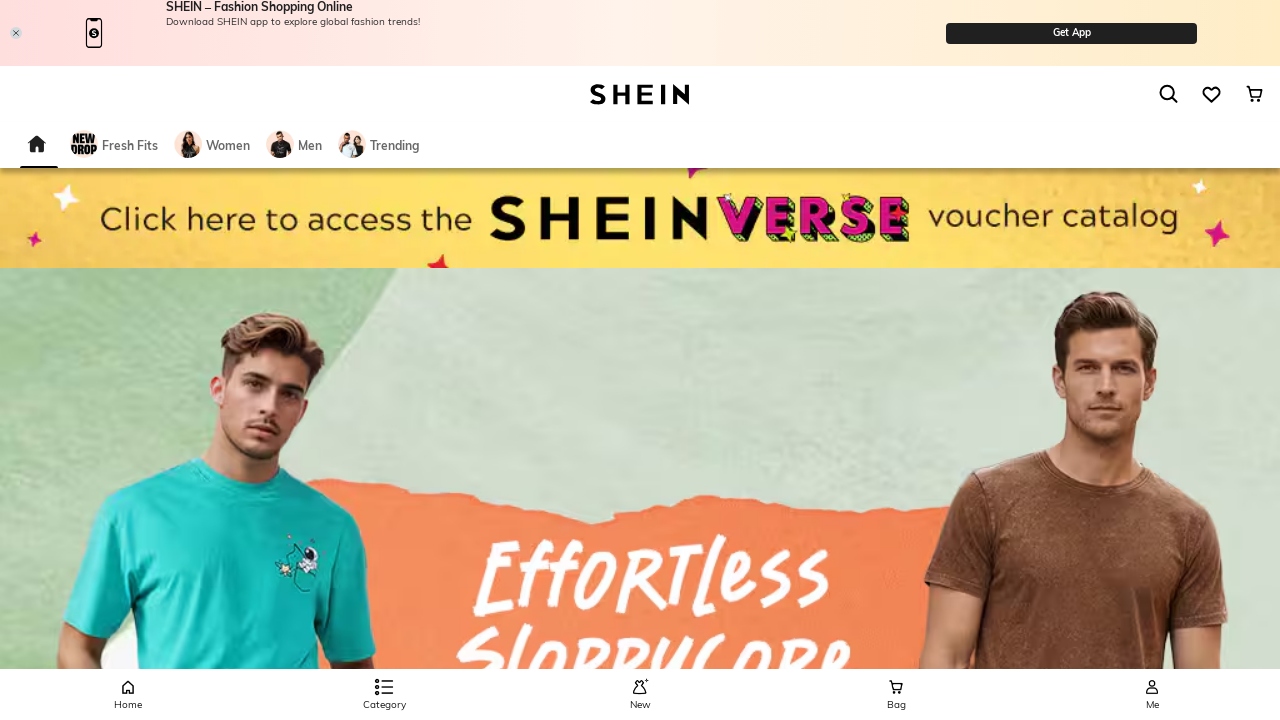